Tests registering multiple characters with different classes and levels in sequence, verifying each registration succeeds

Starting URL: https://tc1-rest-characters-site-m5ee.vercel.app

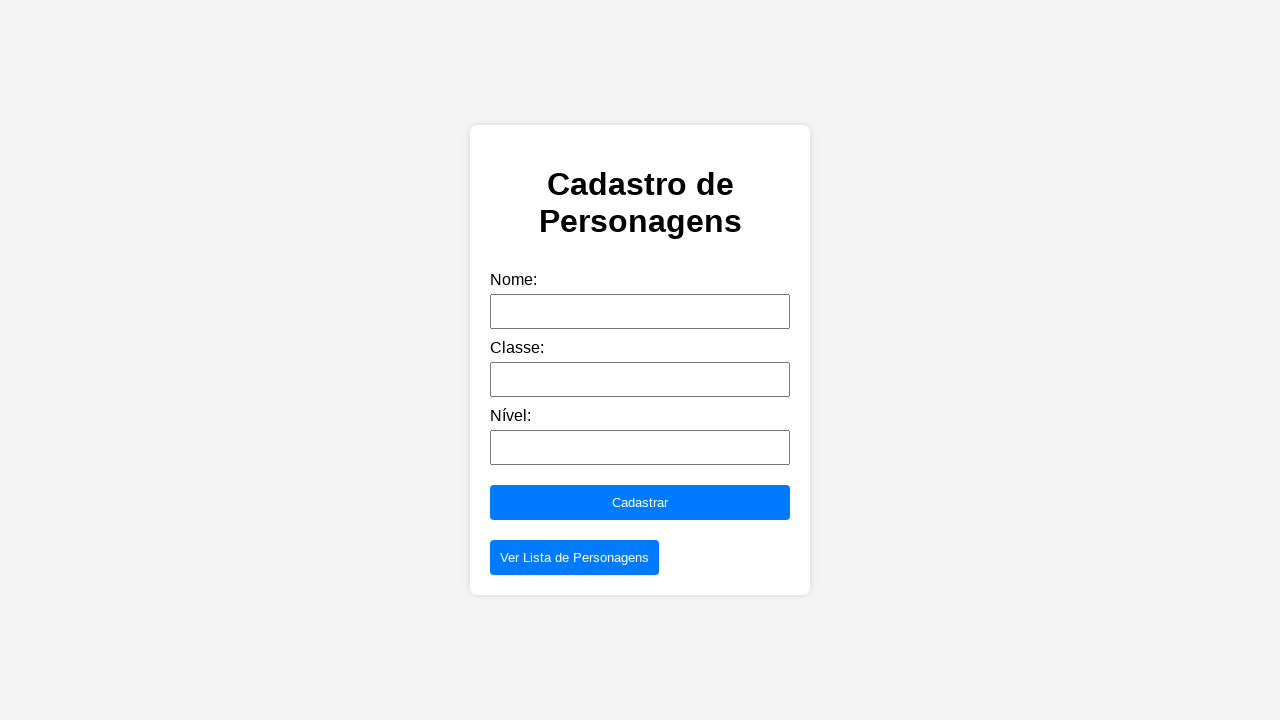

Set up dialog handler to accept alerts
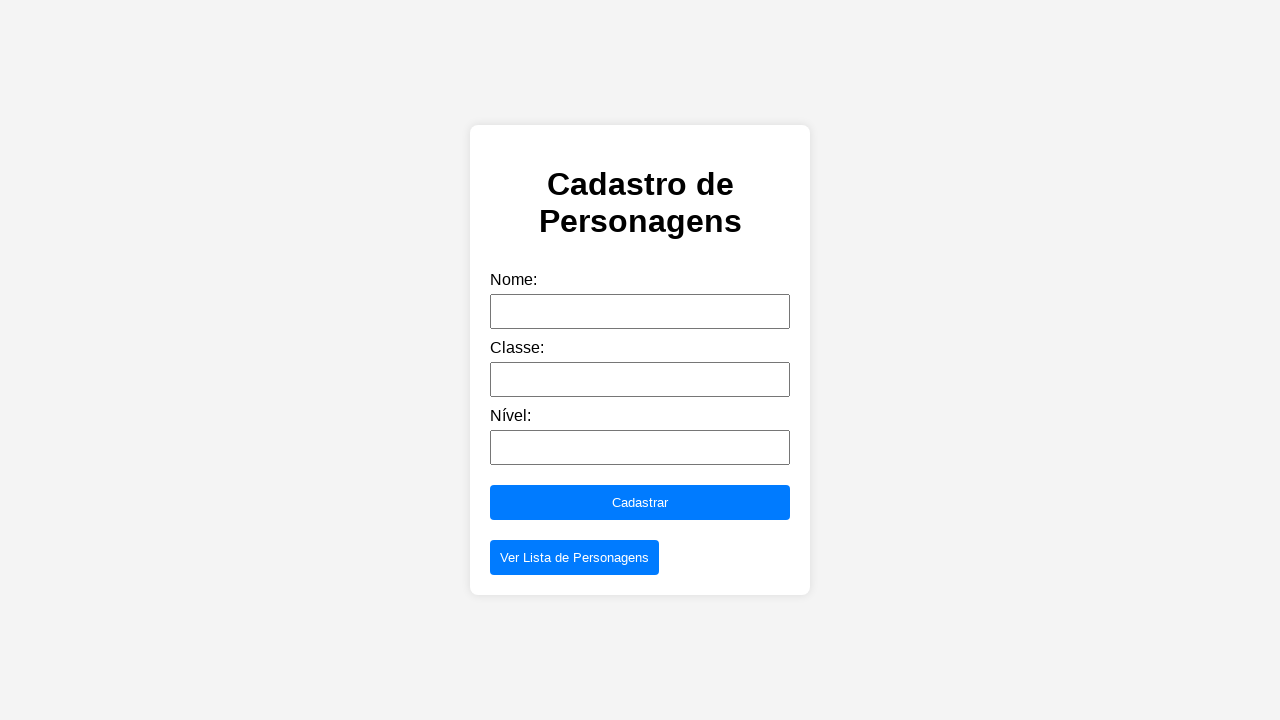

Filled character name field with 'Character One' on input[name='name'], #name, input[placeholder*='name' i]
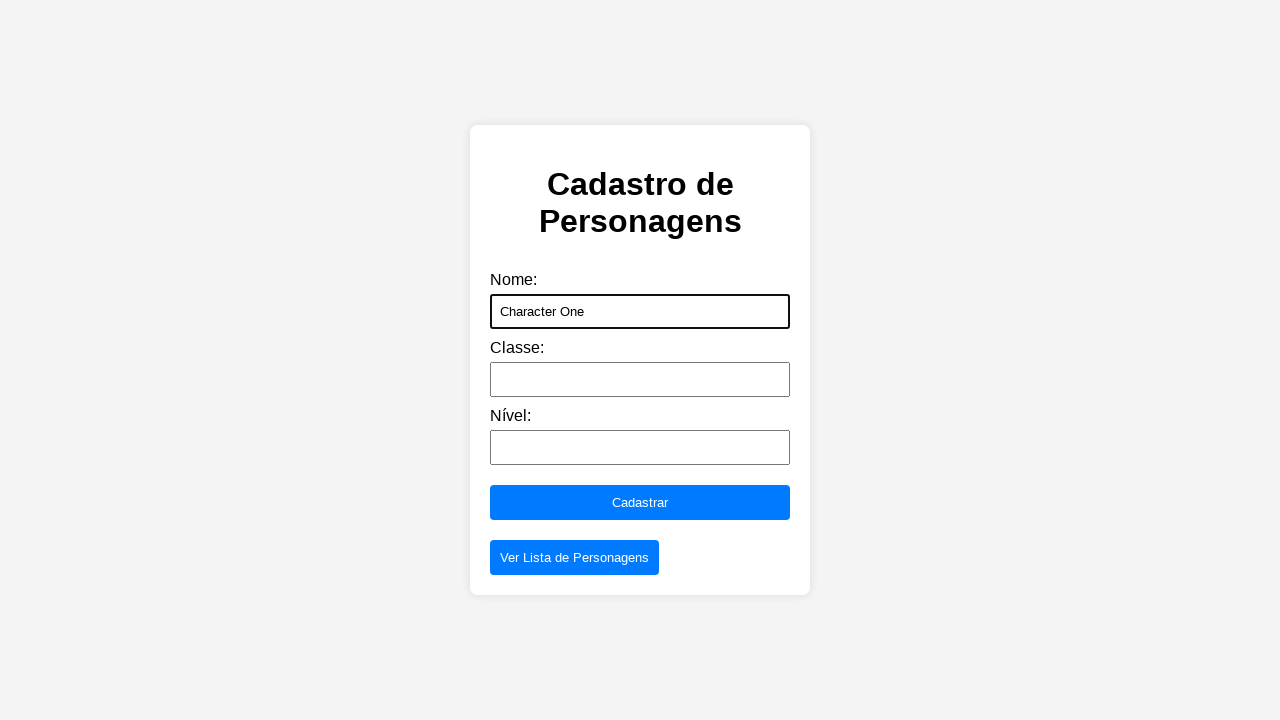

Filled class field with 'Mage' on input[name='class'], #class, input[placeholder*='class' i]
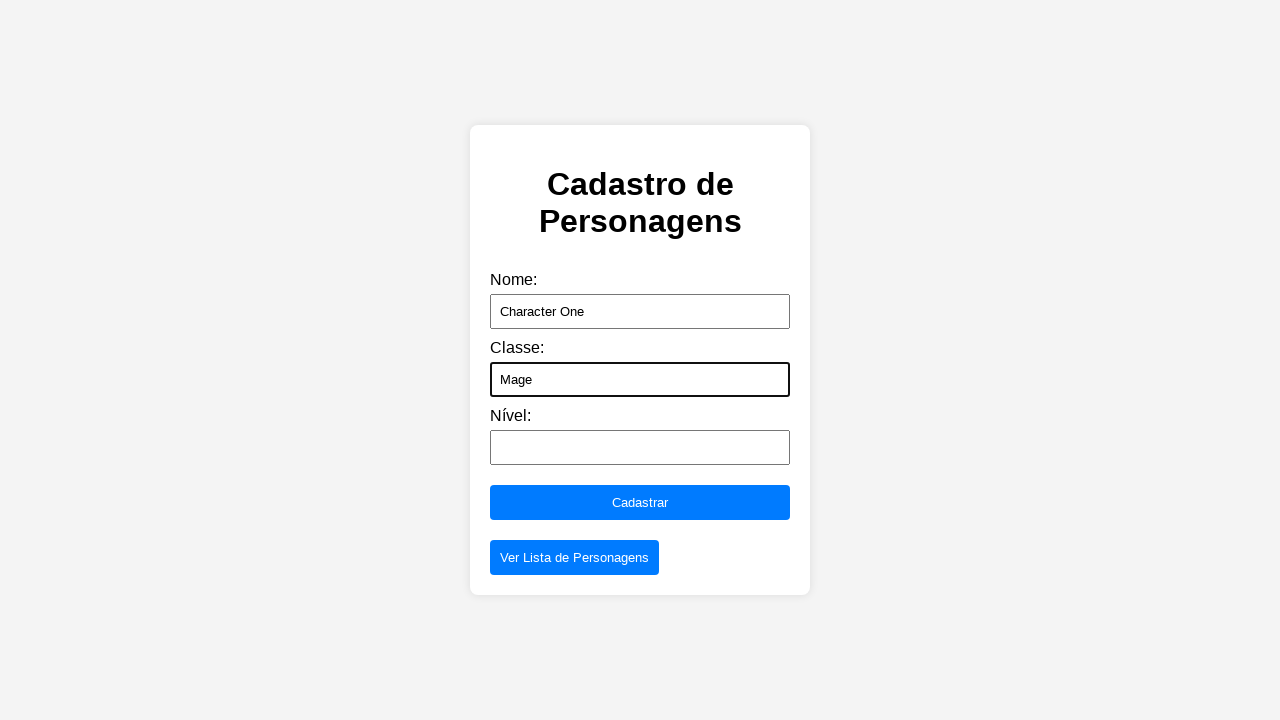

Filled level field with '5' on input[name='level'], #level, input[placeholder*='level' i]
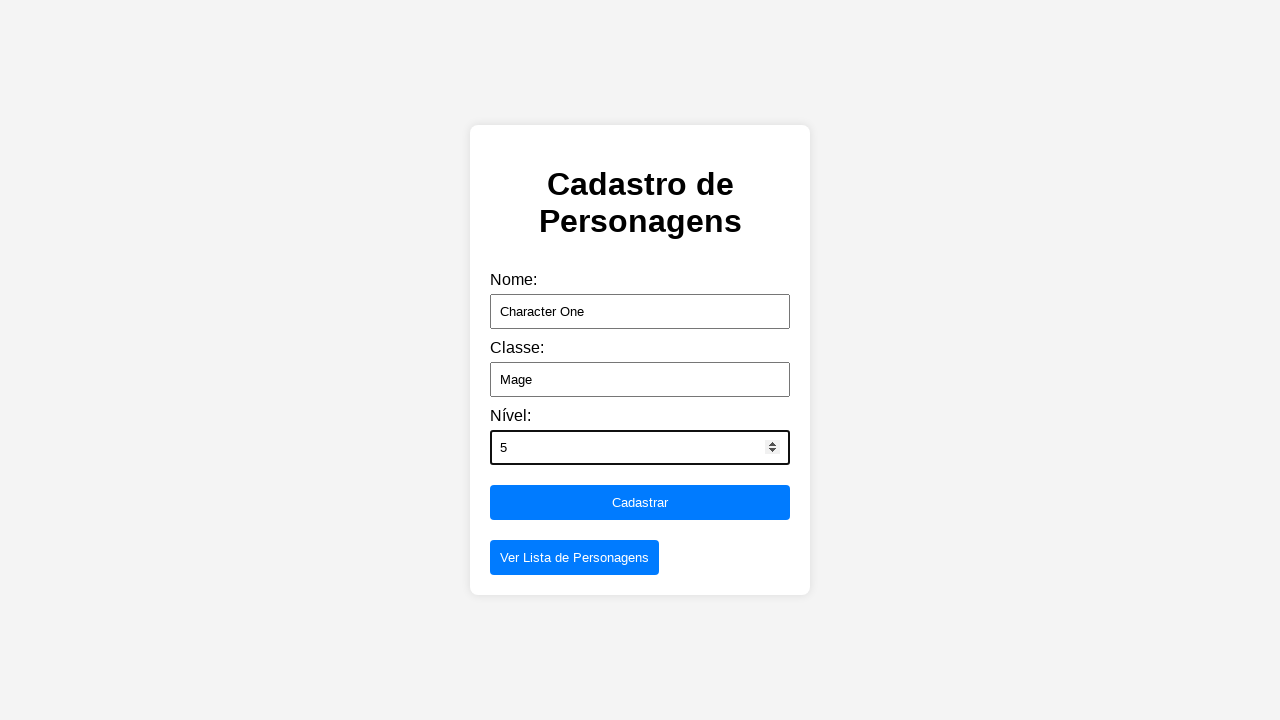

Clicked submit button to register first character (Mage, Level 5) at (640, 503) on button[type='submit'], input[type='submit'], button:has-text('Submit'), button:h
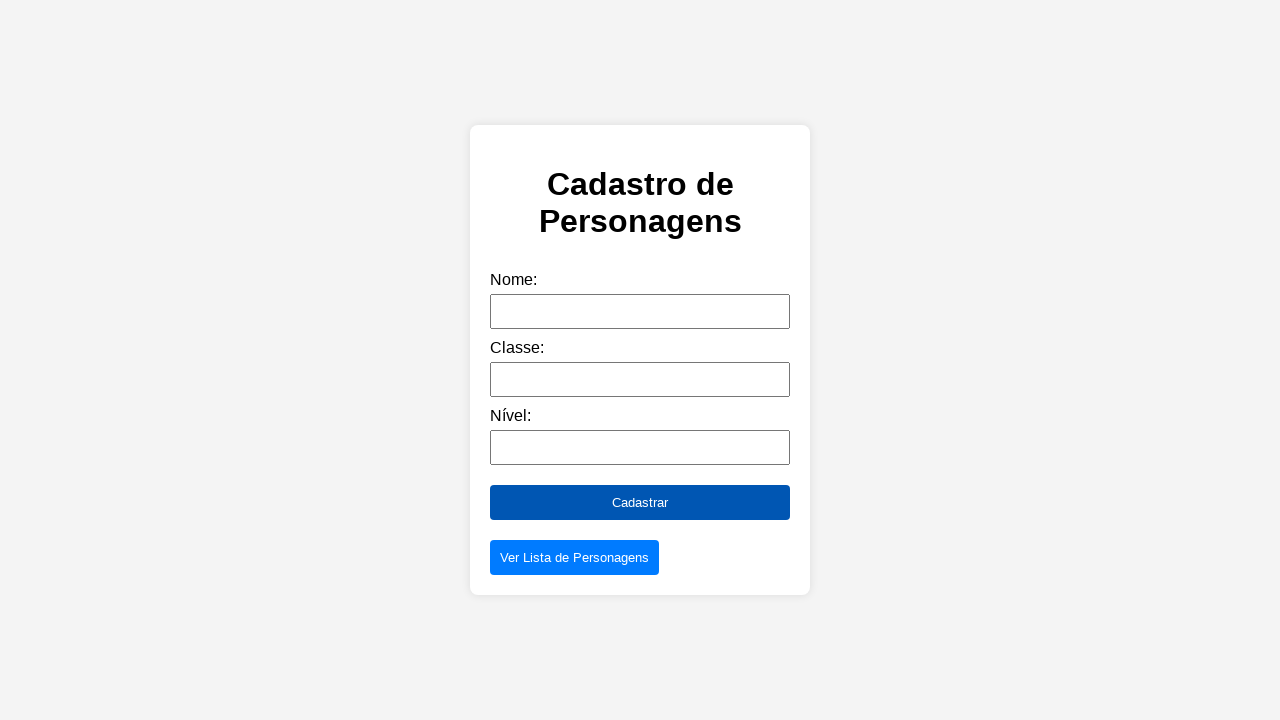

Waited 500ms for alert to be handled
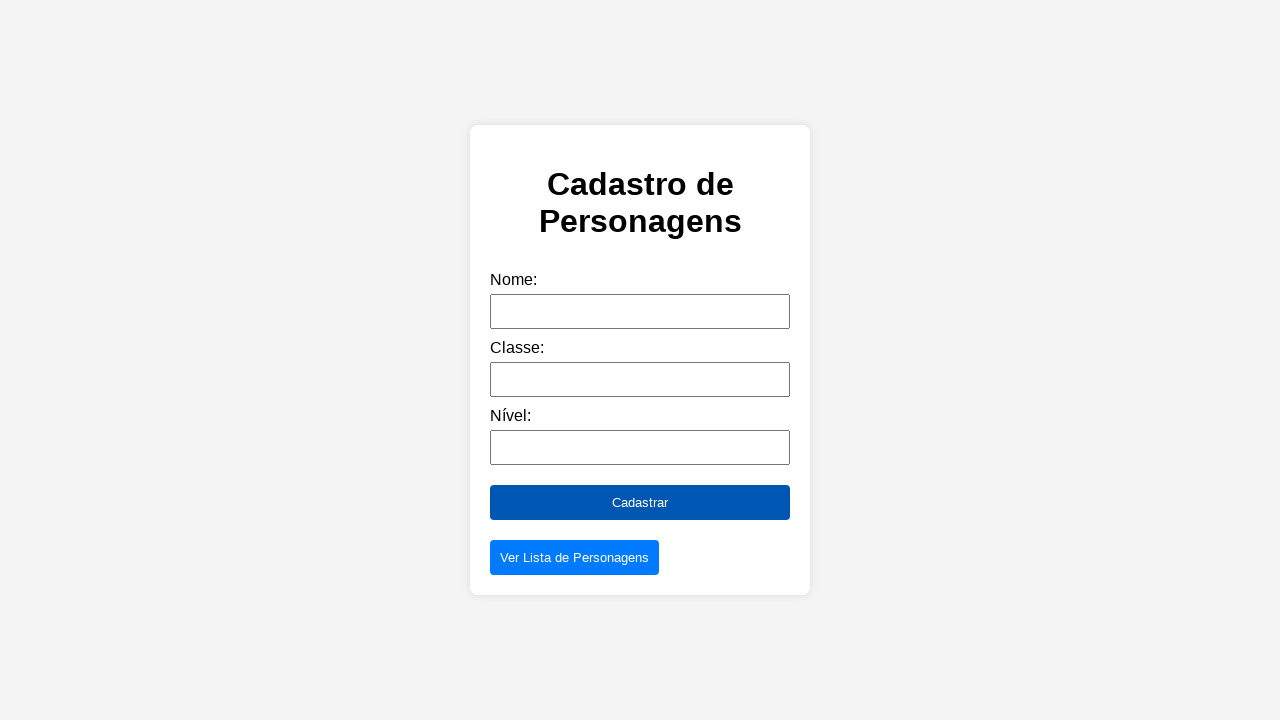

Filled character name field with 'Character Two' on input[name='name'], #name, input[placeholder*='name' i]
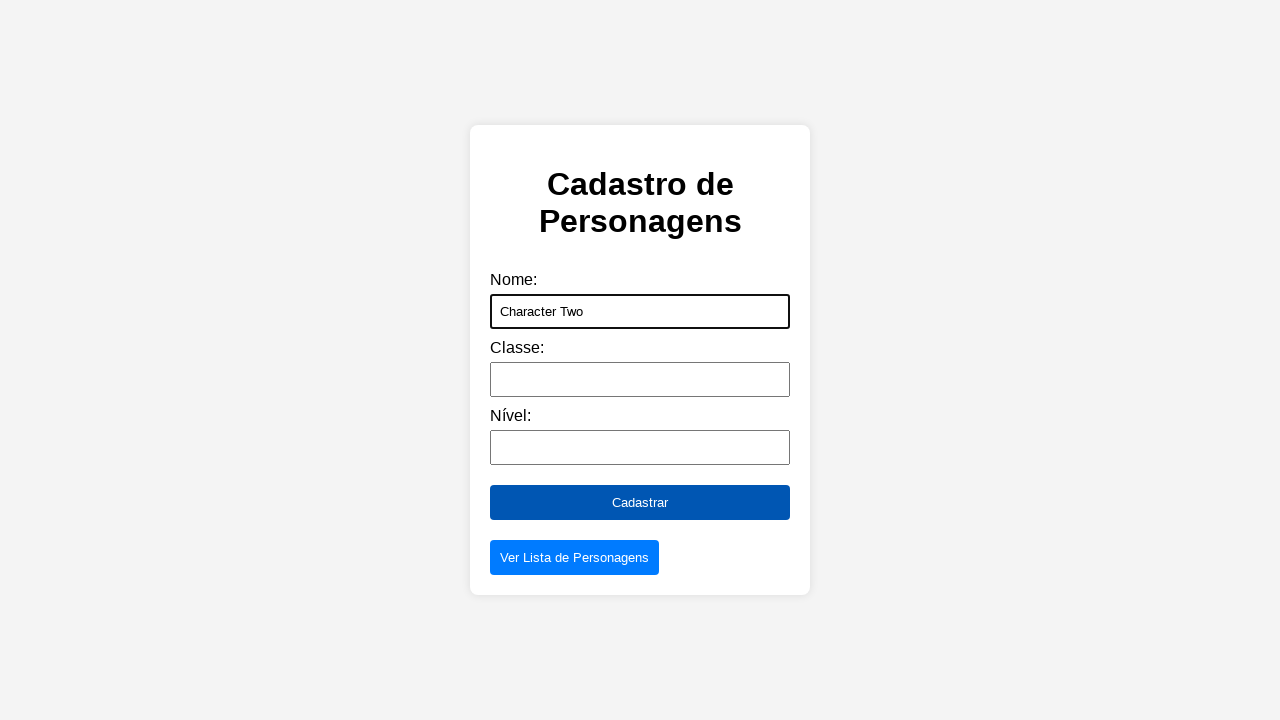

Filled class field with 'Rogue' on input[name='class'], #class, input[placeholder*='class' i]
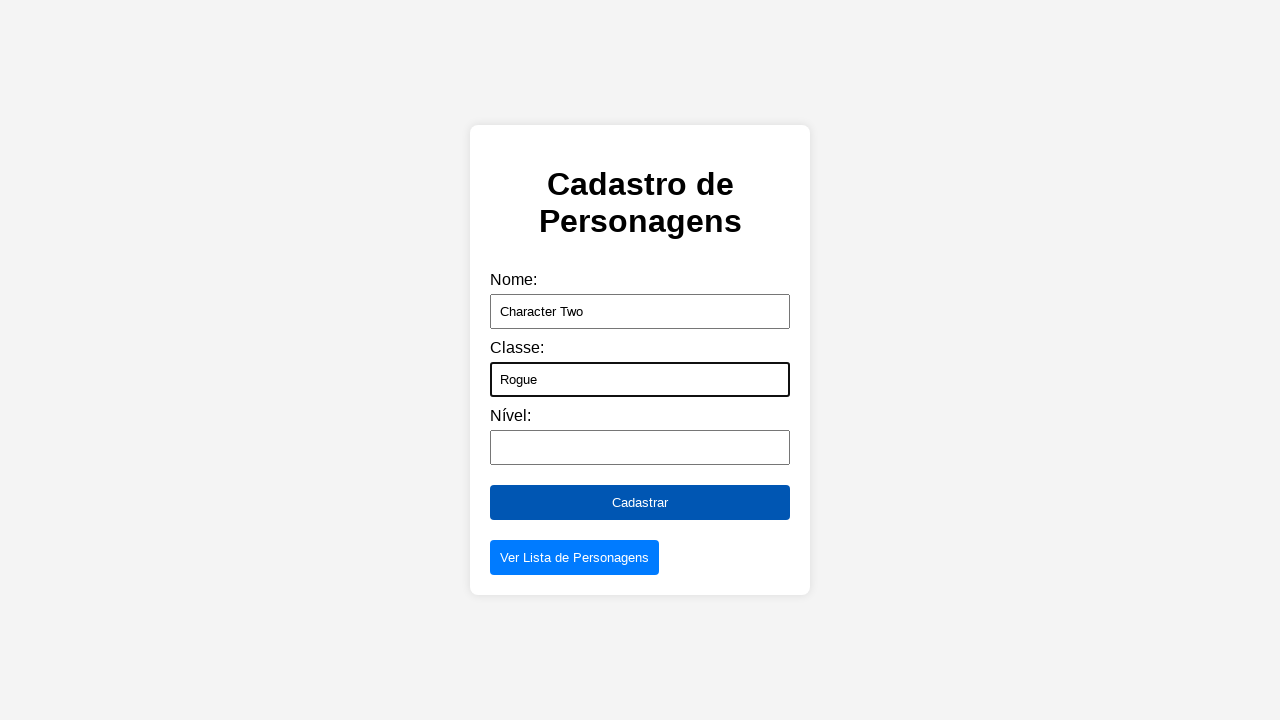

Filled level field with '8' on input[name='level'], #level, input[placeholder*='level' i]
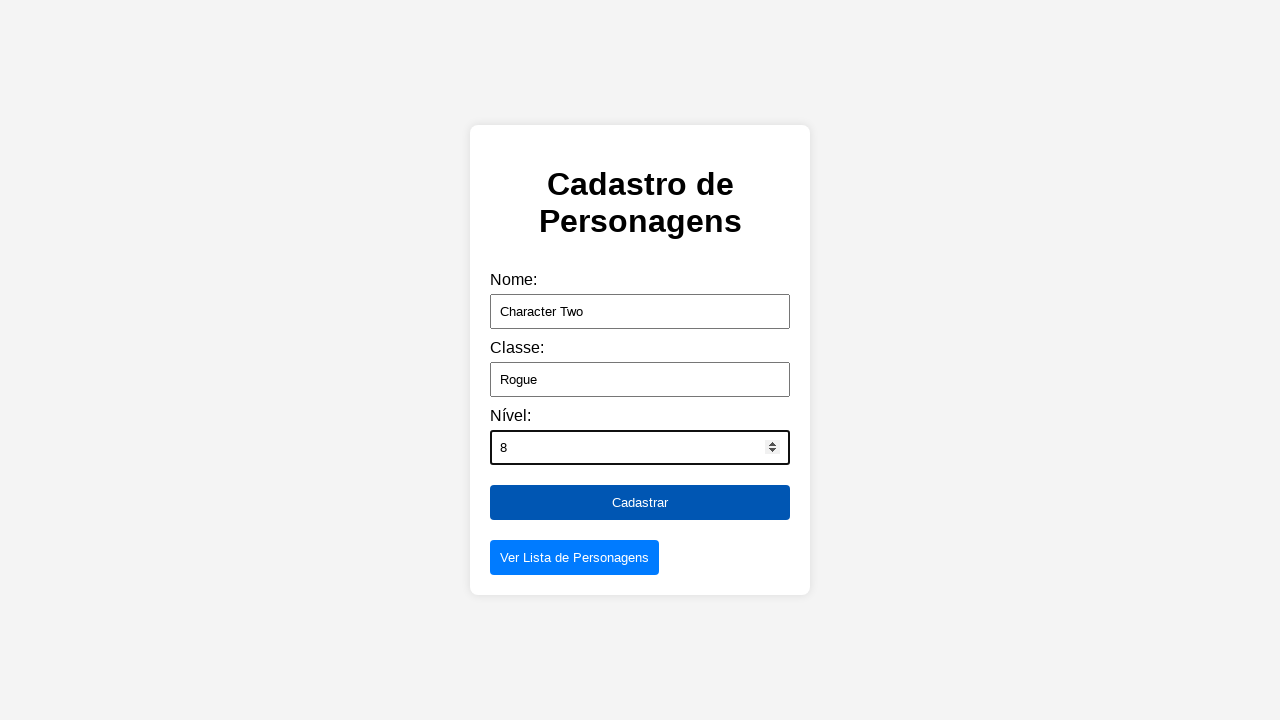

Clicked submit button to register second character (Rogue, Level 8) at (640, 503) on button[type='submit'], input[type='submit'], button:has-text('Submit'), button:h
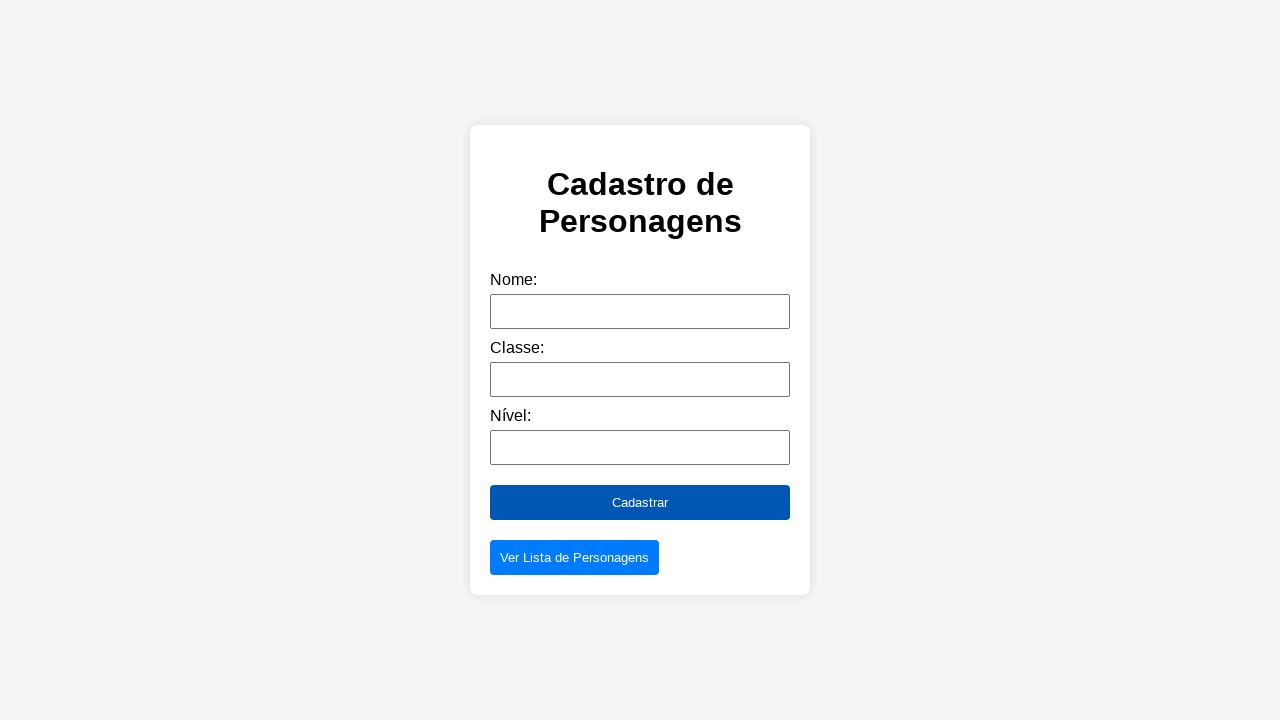

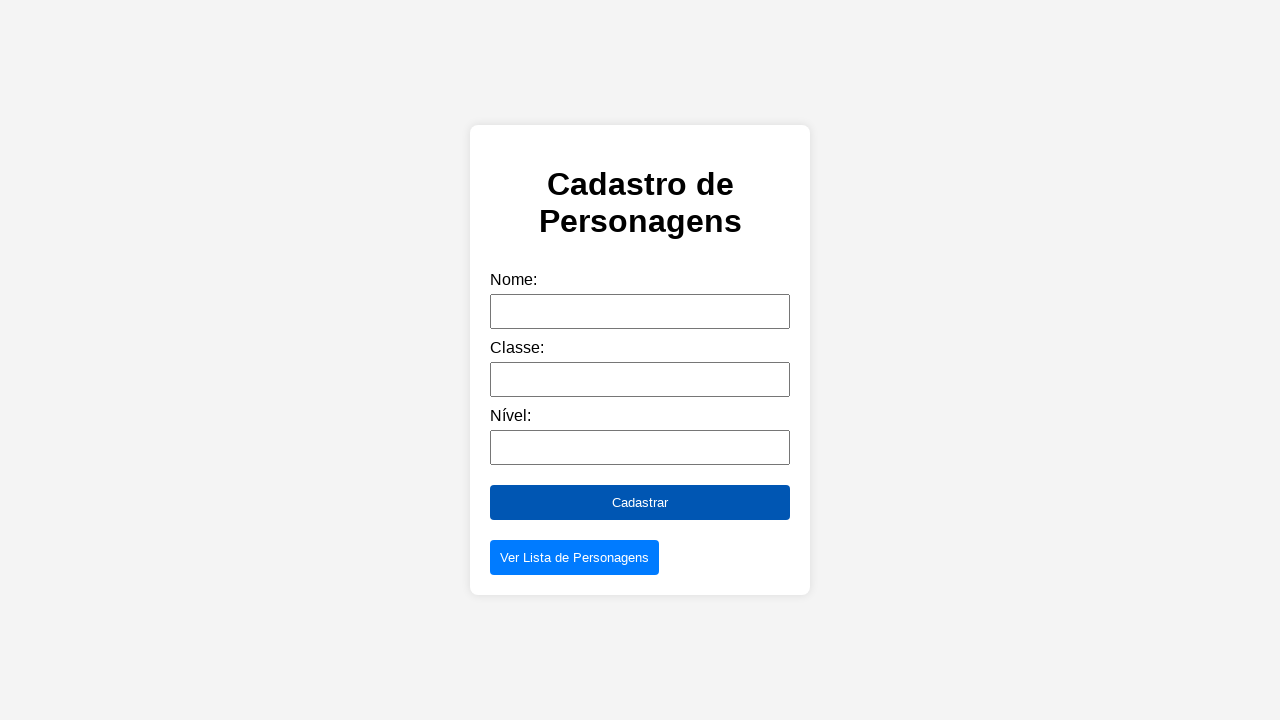